Navigates to Rahul Shetty Academy homepage and verifies the page loads by checking the page title is present

Starting URL: https://rahulshettyacademy.com

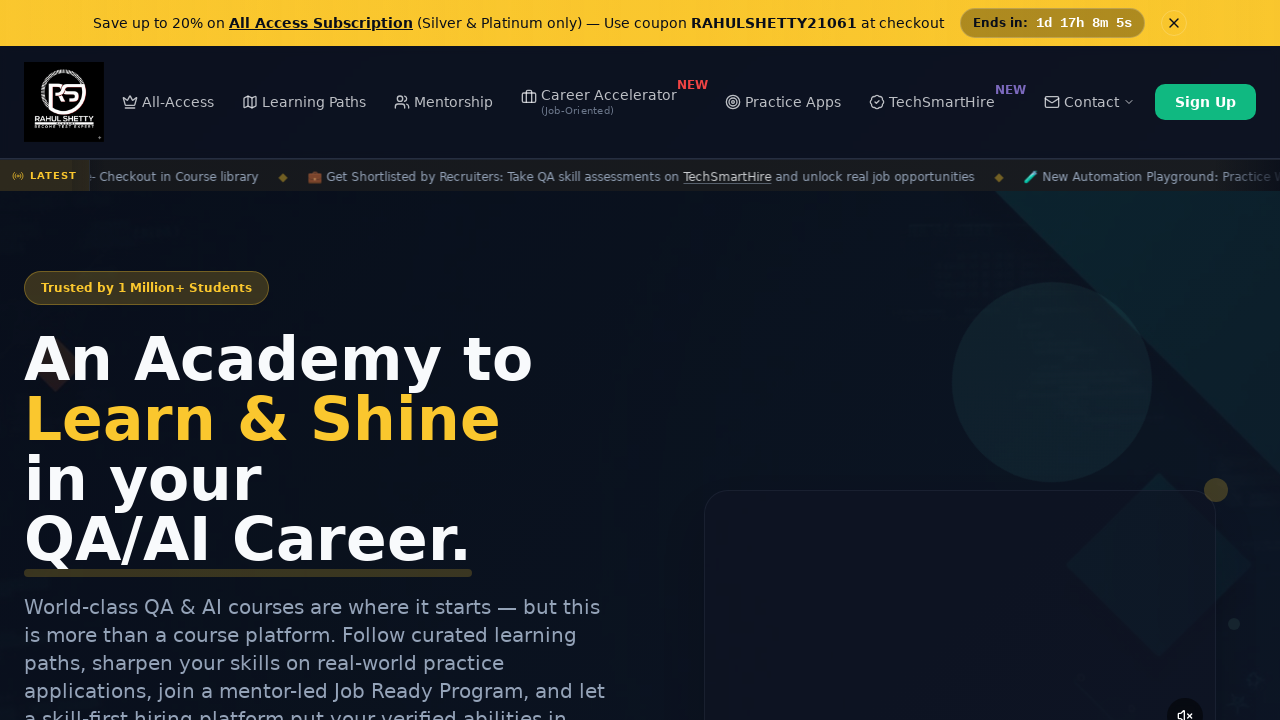

Navigated to Rahul Shetty Academy homepage
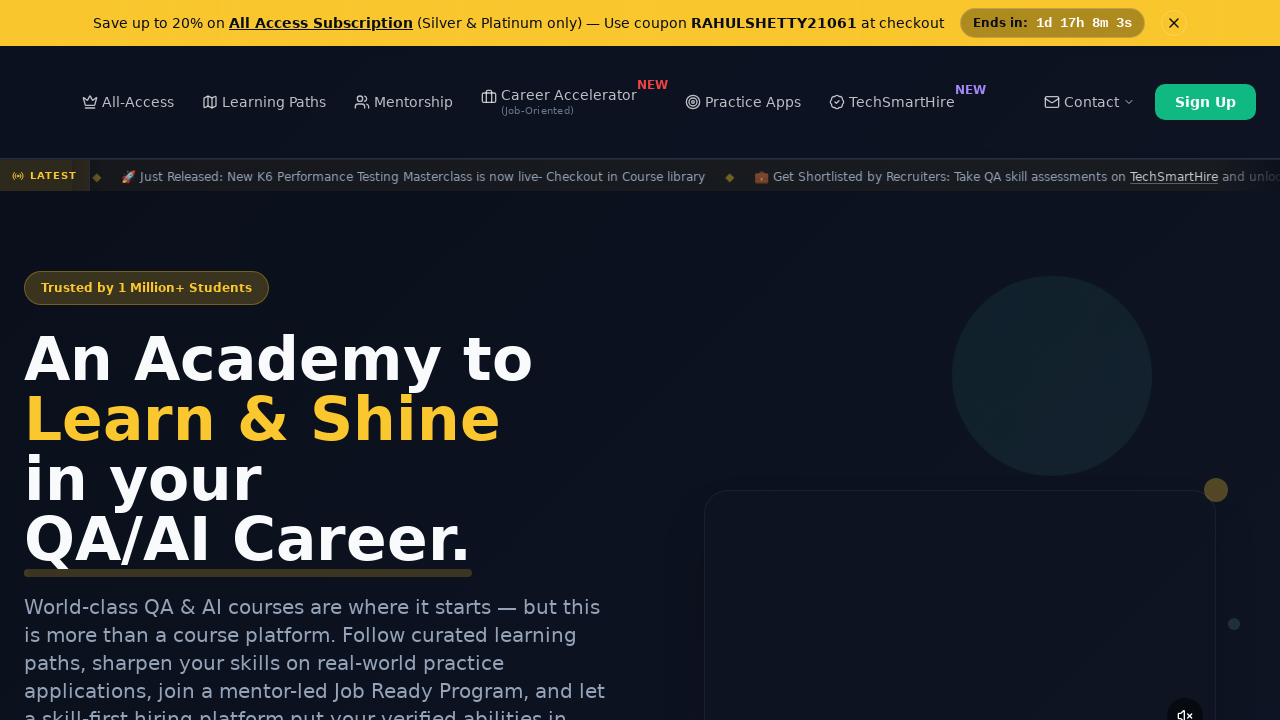

Page loaded - domcontentloaded state reached
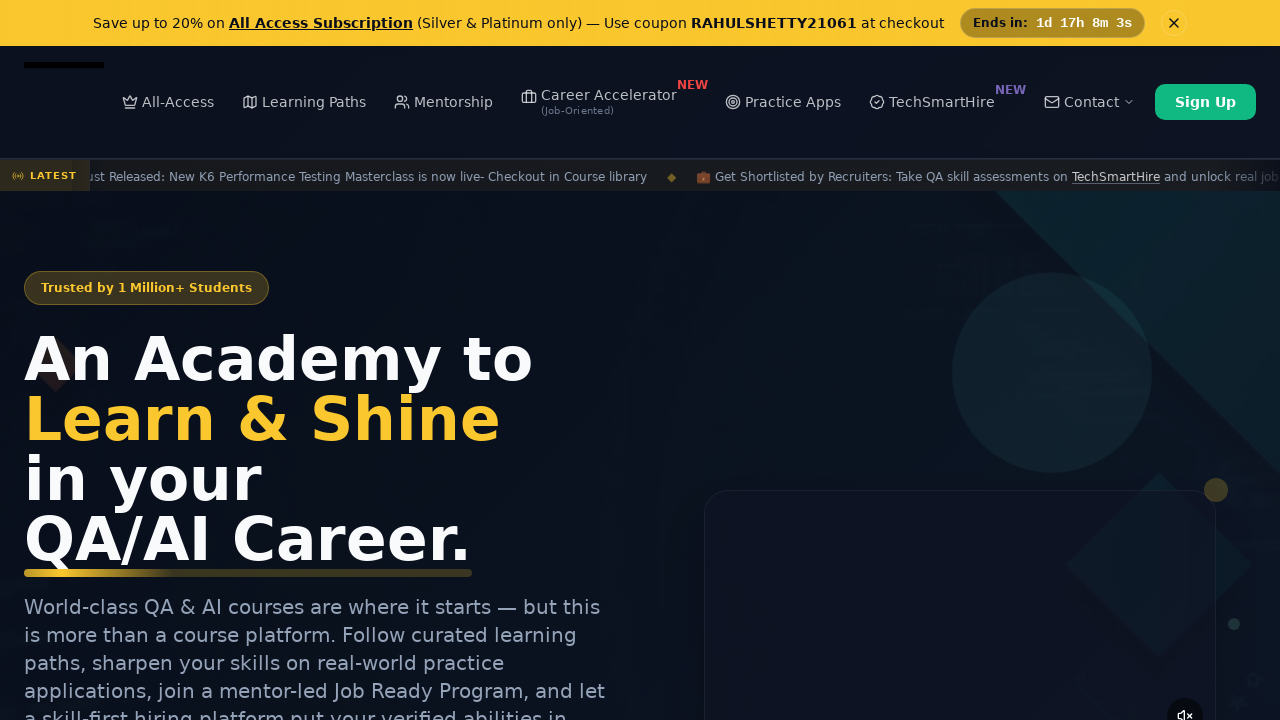

Verified page title is present and not empty
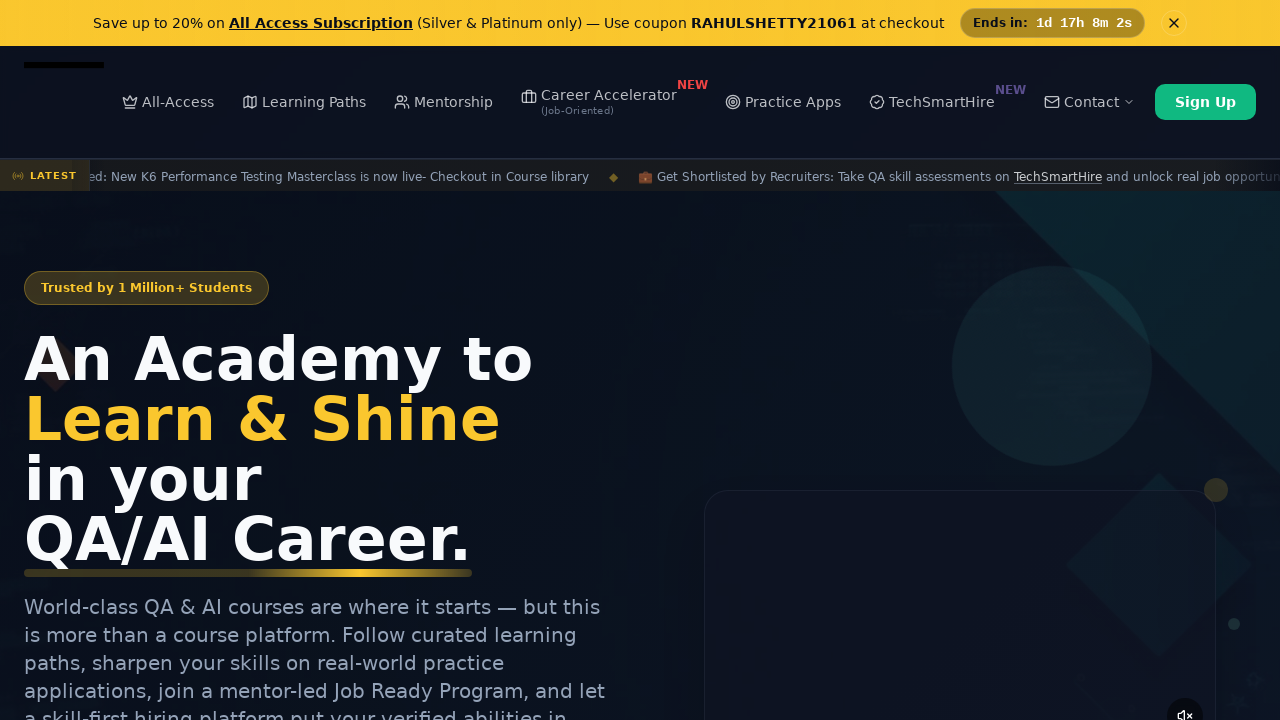

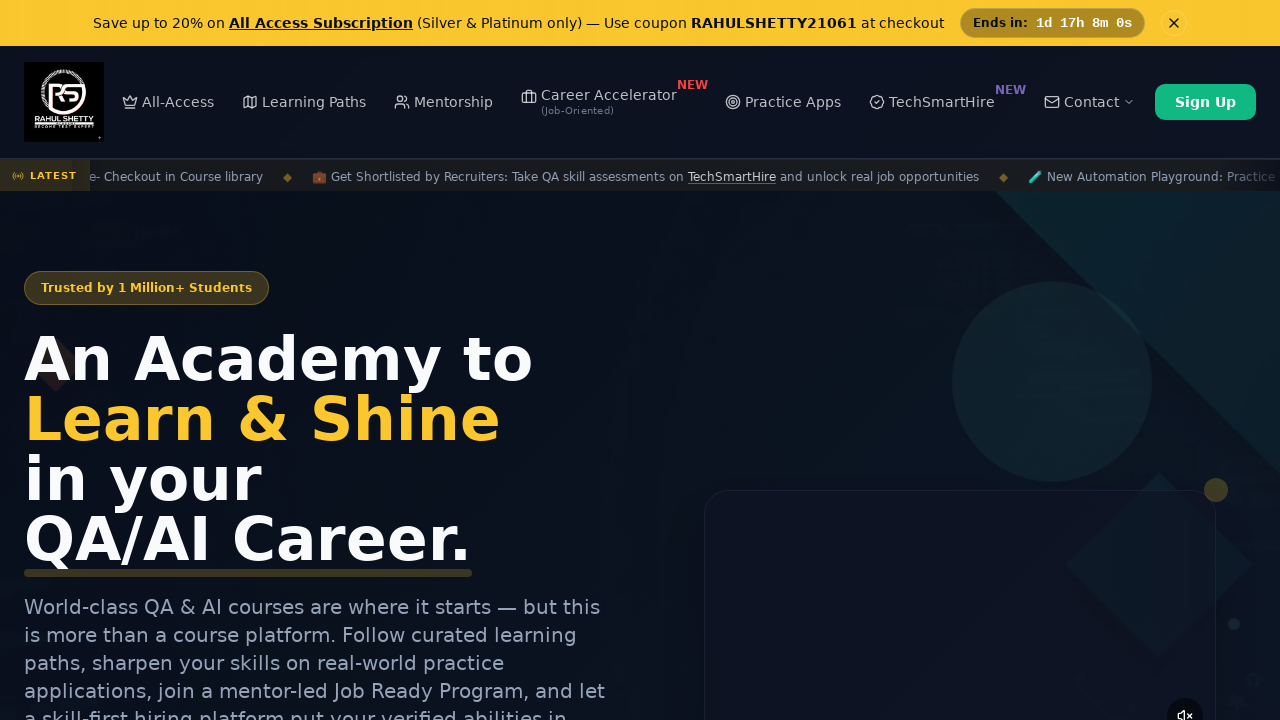